Tests drag and drop functionality on jQuery UI demo page by dragging an element and dropping it onto a target area

Starting URL: https://jqueryui.com/droppable/

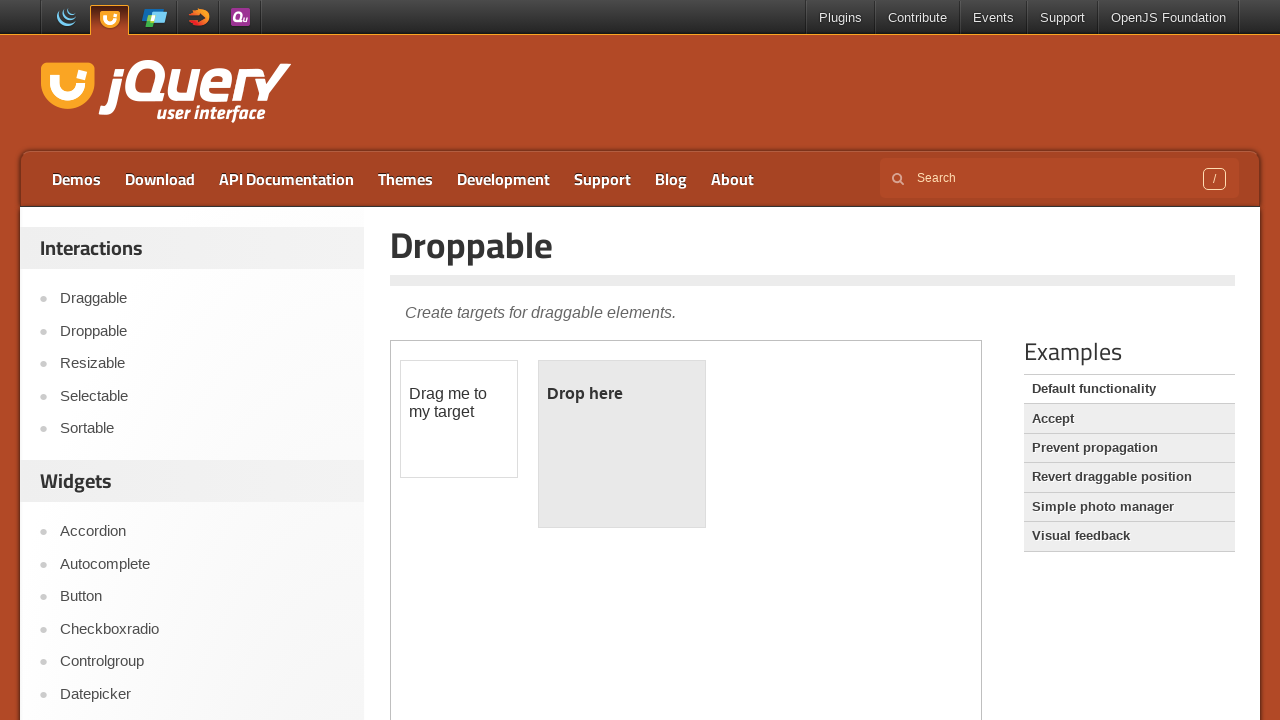

Located the iframe containing the drag and drop demo
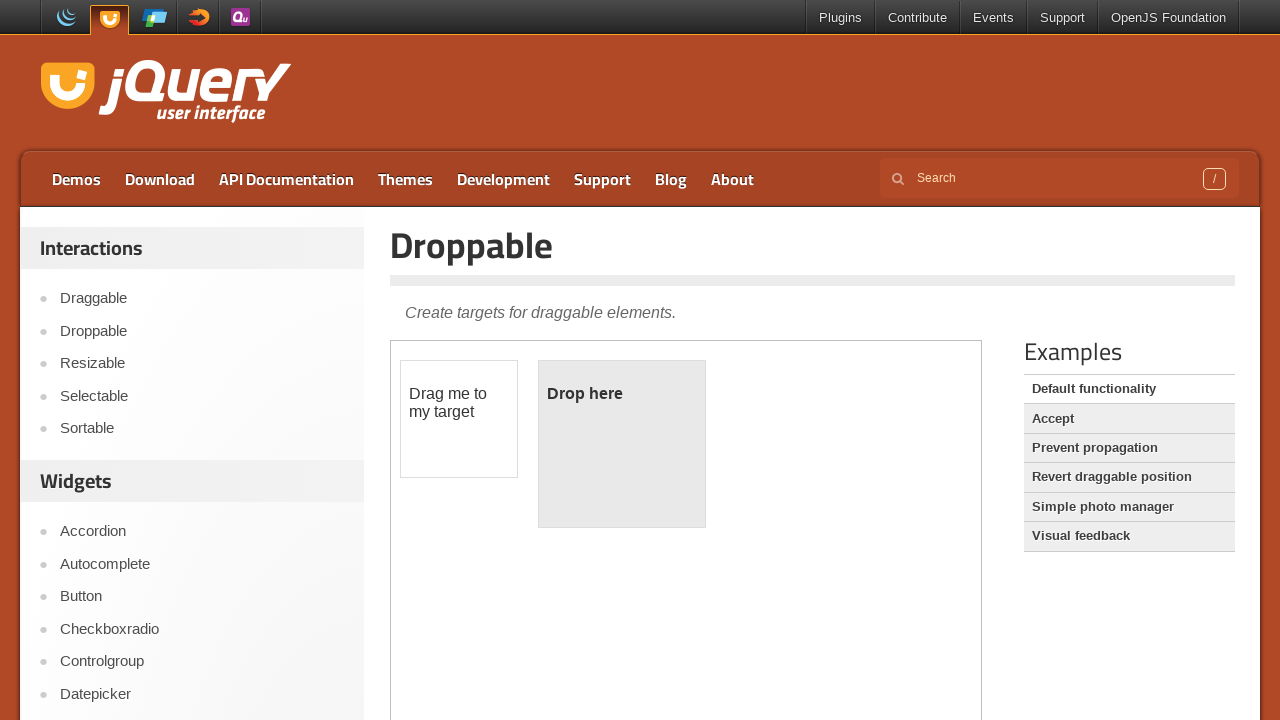

Located the draggable element
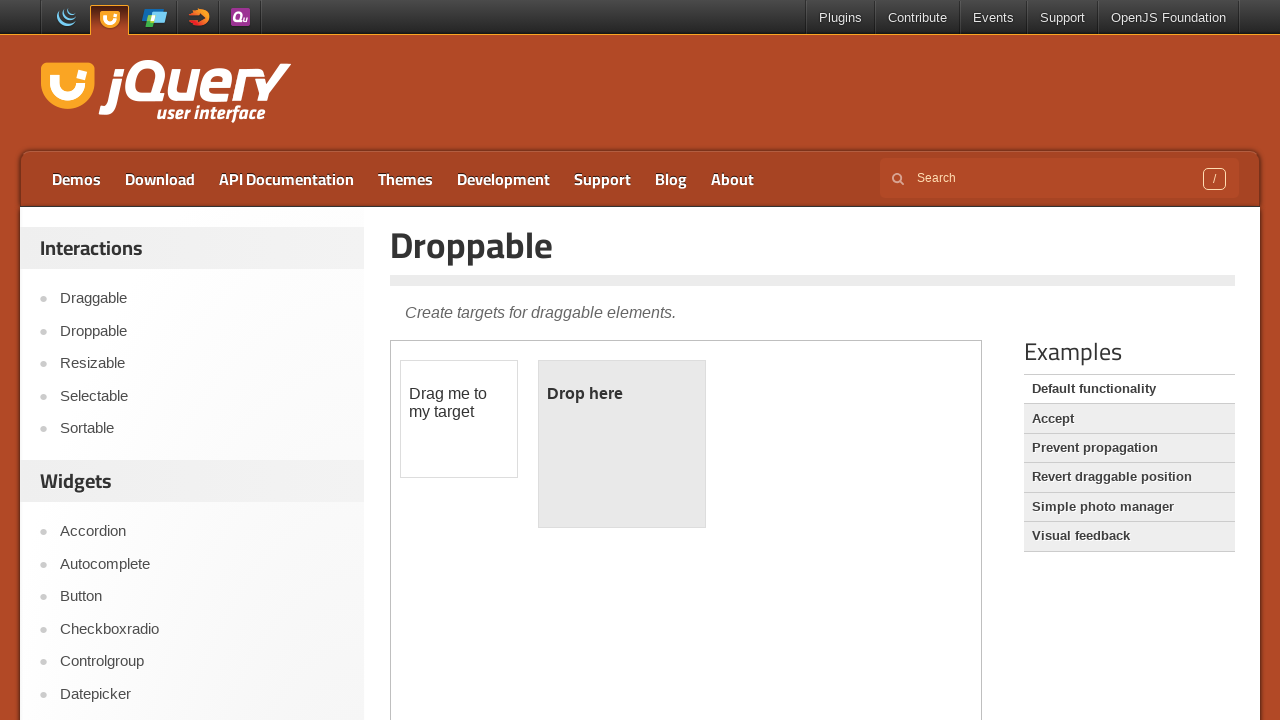

Located the droppable target element
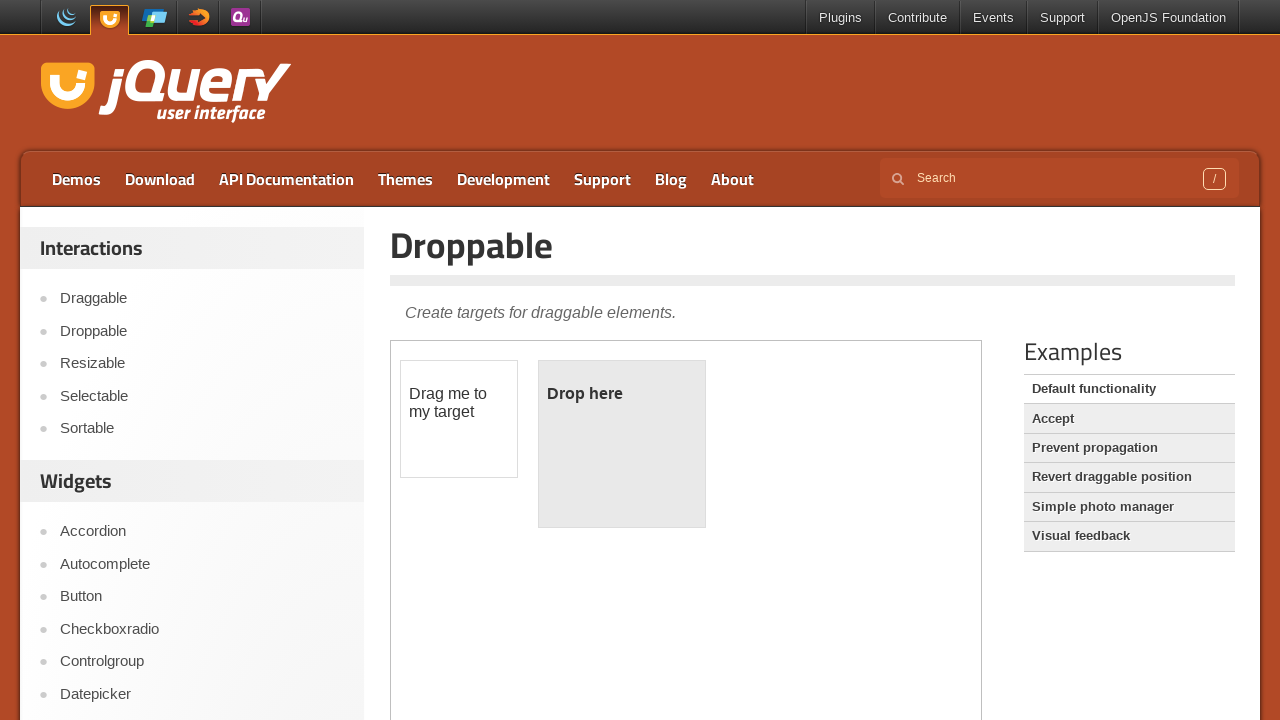

Retrieved initial background color: rgb(233, 233, 233)
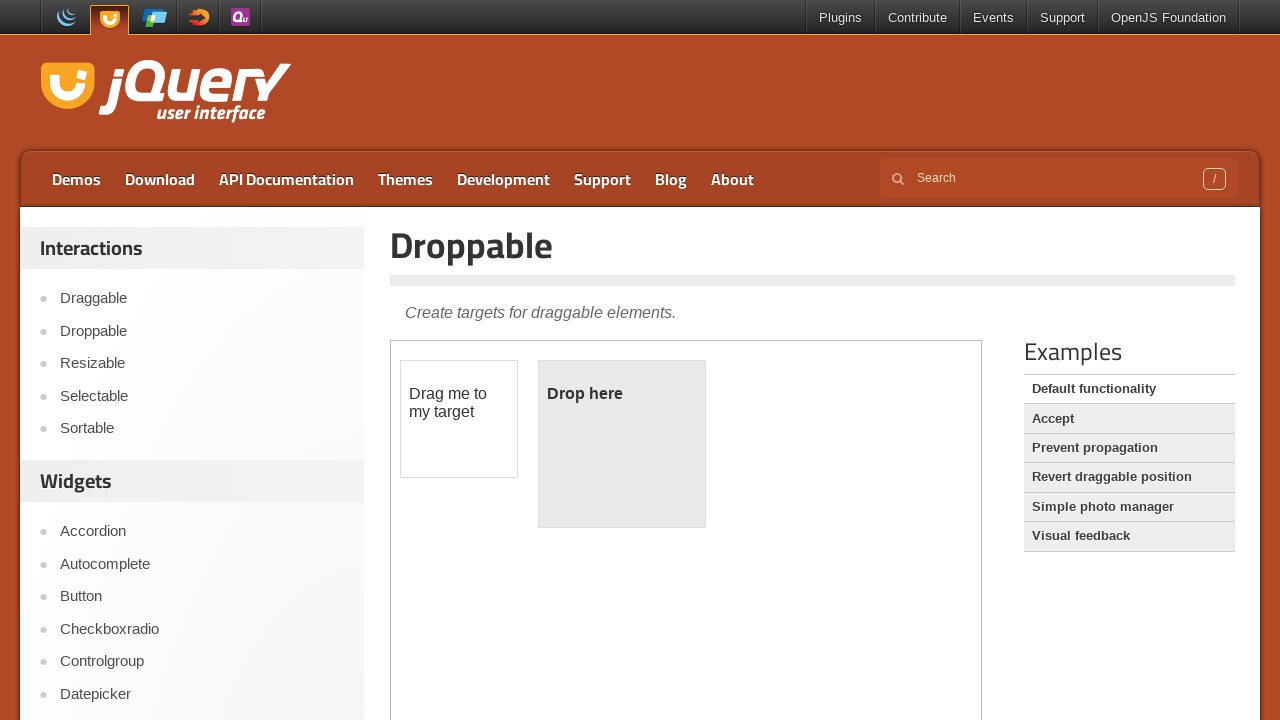

Dragged the draggable element to the droppable target at (622, 444)
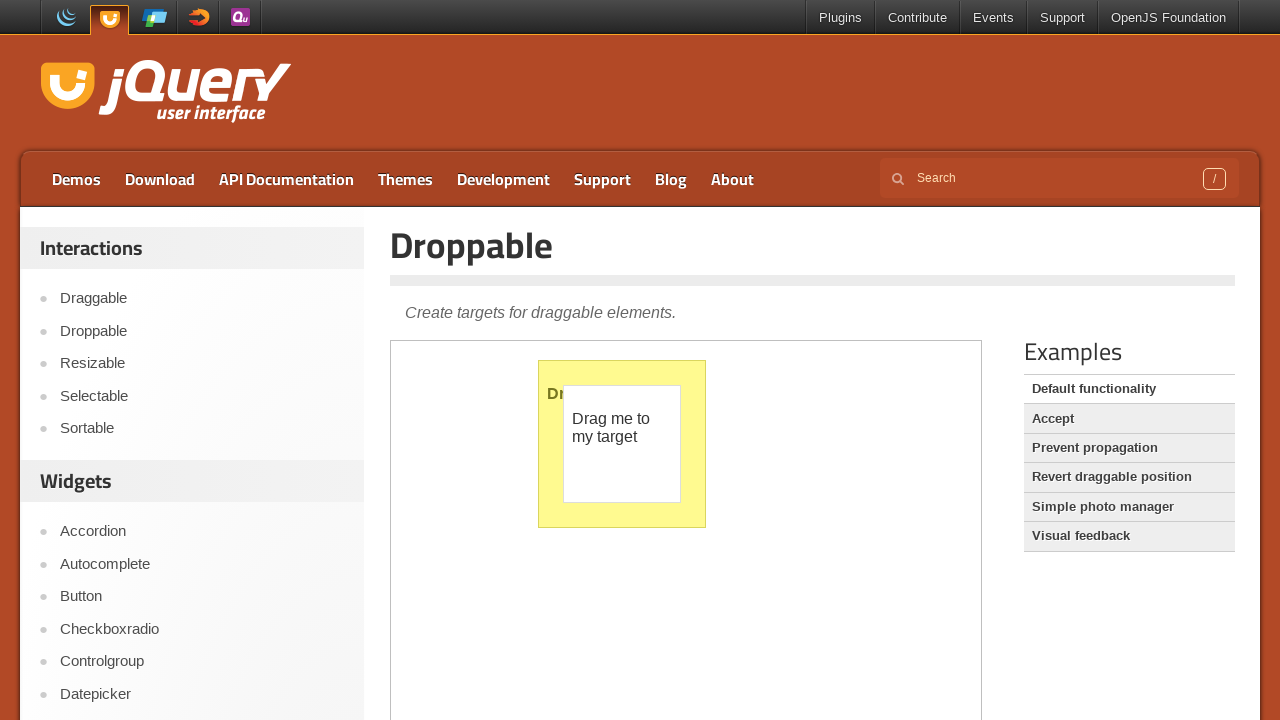

Retrieved background color after drop: rgb(255, 250, 144)
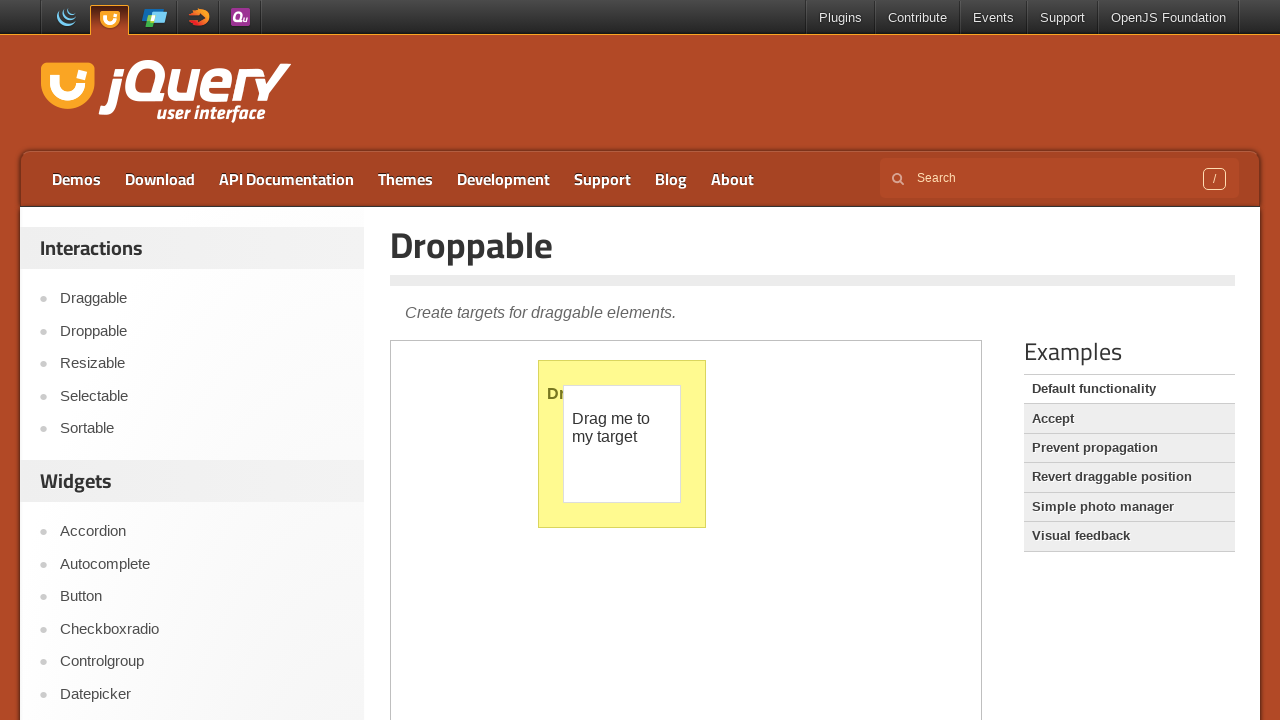

Verified drop success text: Dropped!
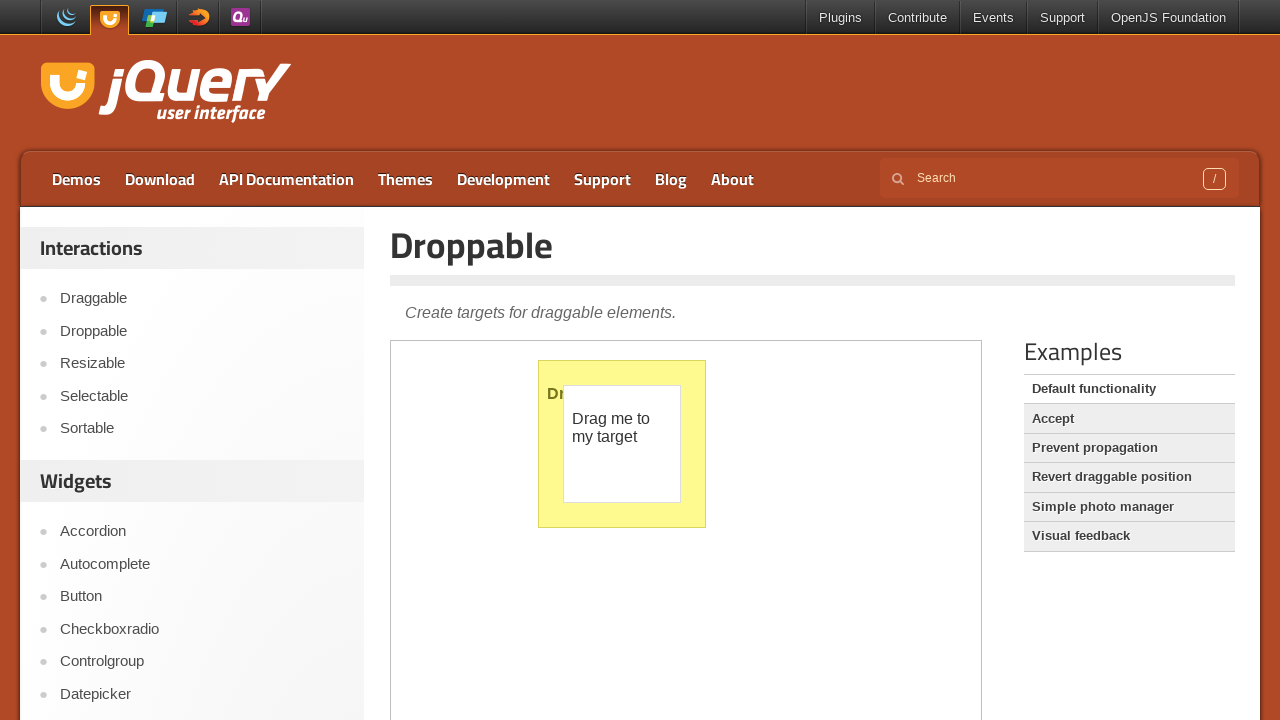

Drag & Drop operation successful - text and color match expected values
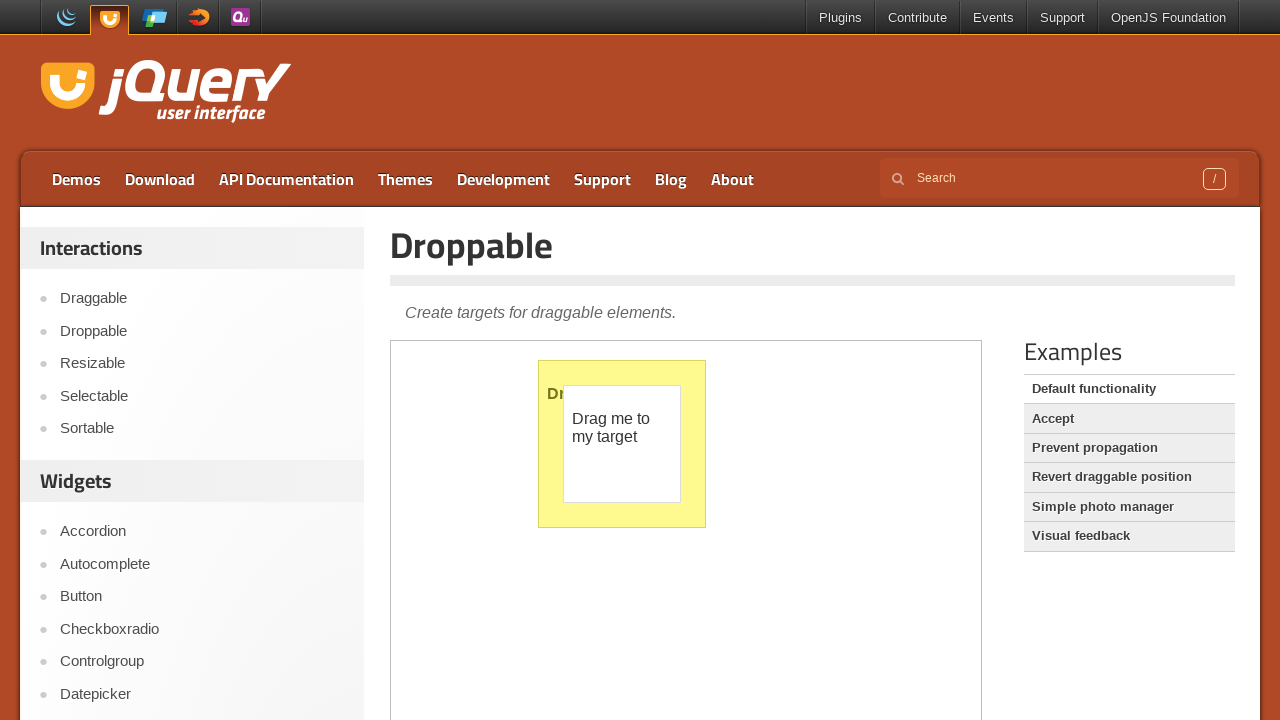

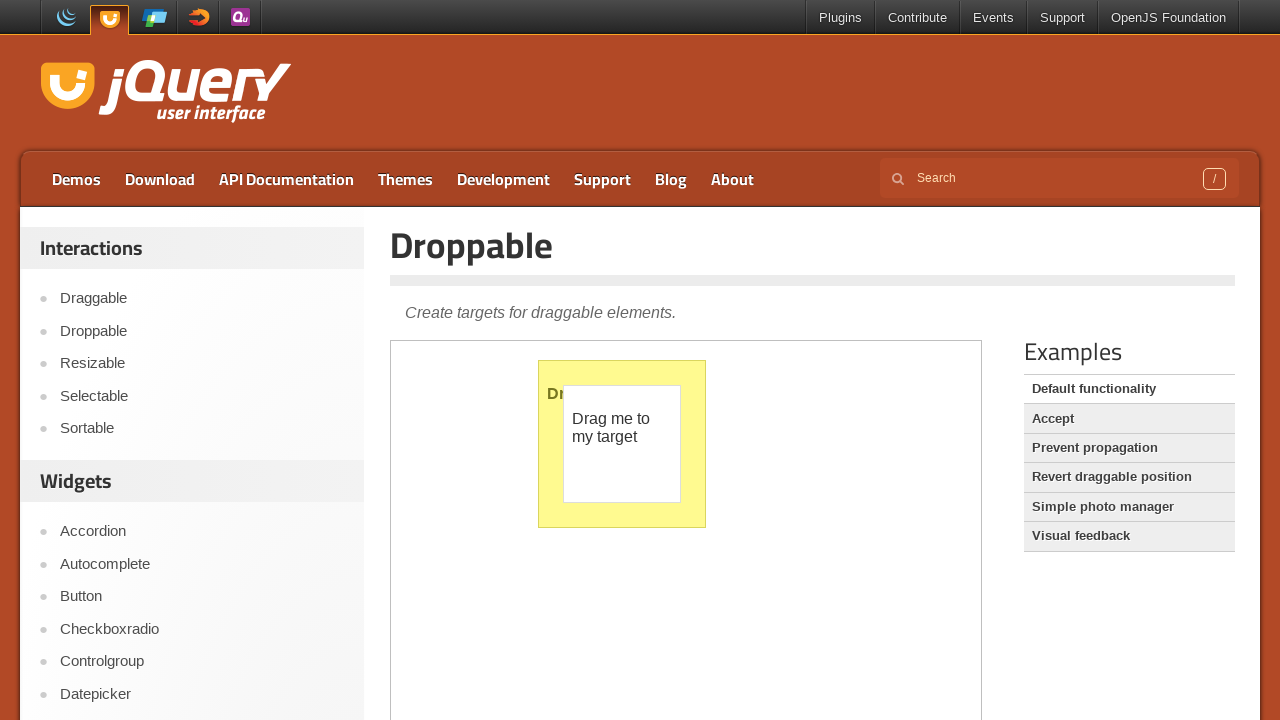